Verifies the registration page design matches customer requirements with product slogan in the left section

Starting URL: https://b2c.passport.rt.ru/

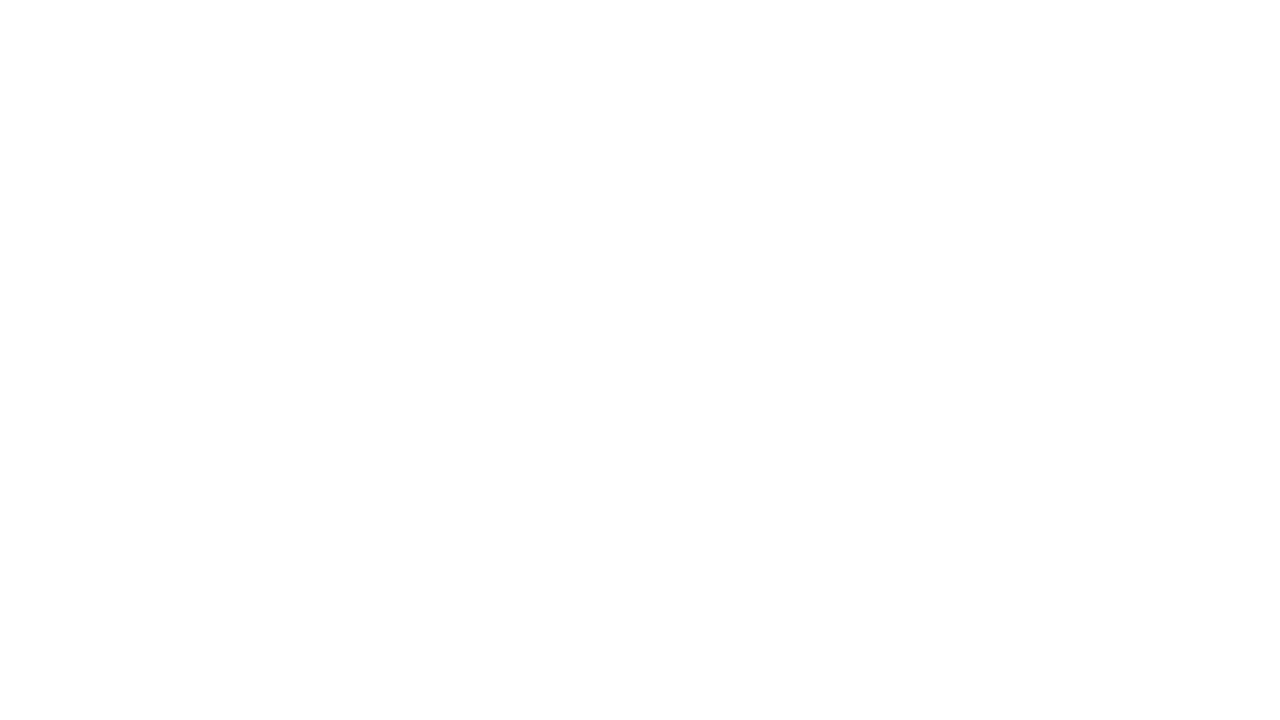

Clicked register link to navigate to registration page at (1010, 656) on #kc-register
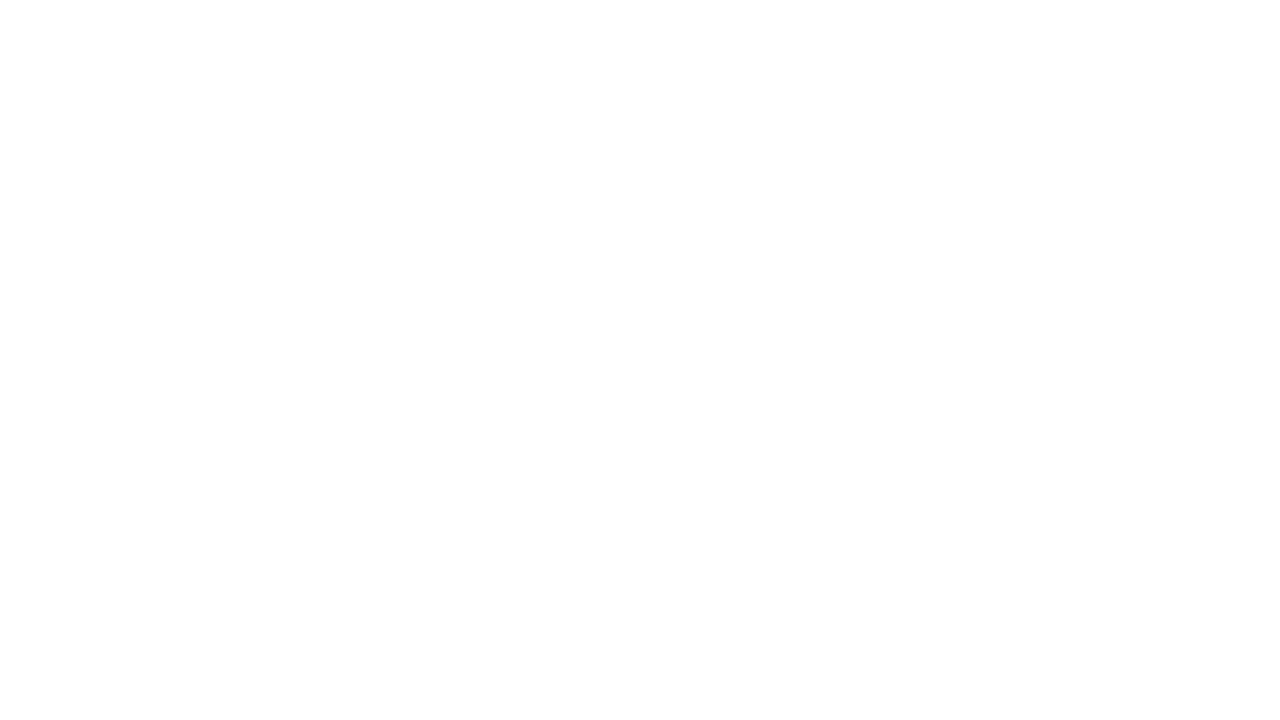

Left section loaded on registration page
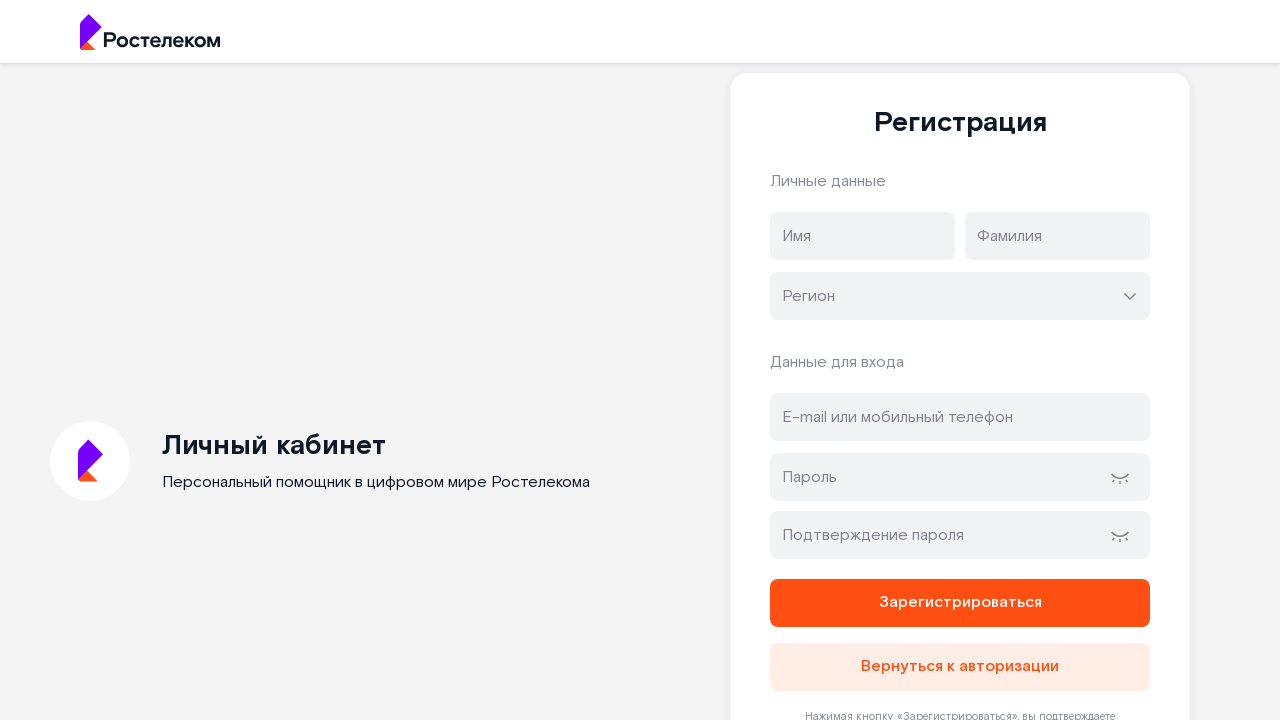

Product slogan container with 'what-is-container' loaded in left section
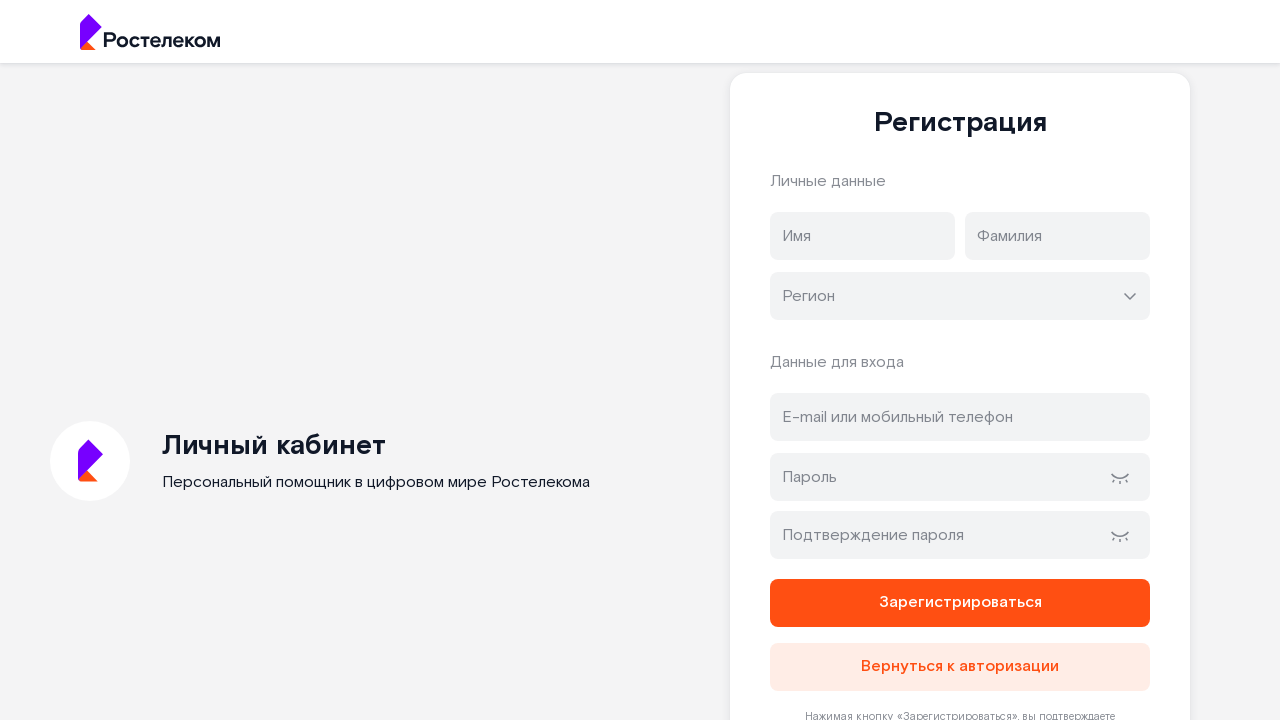

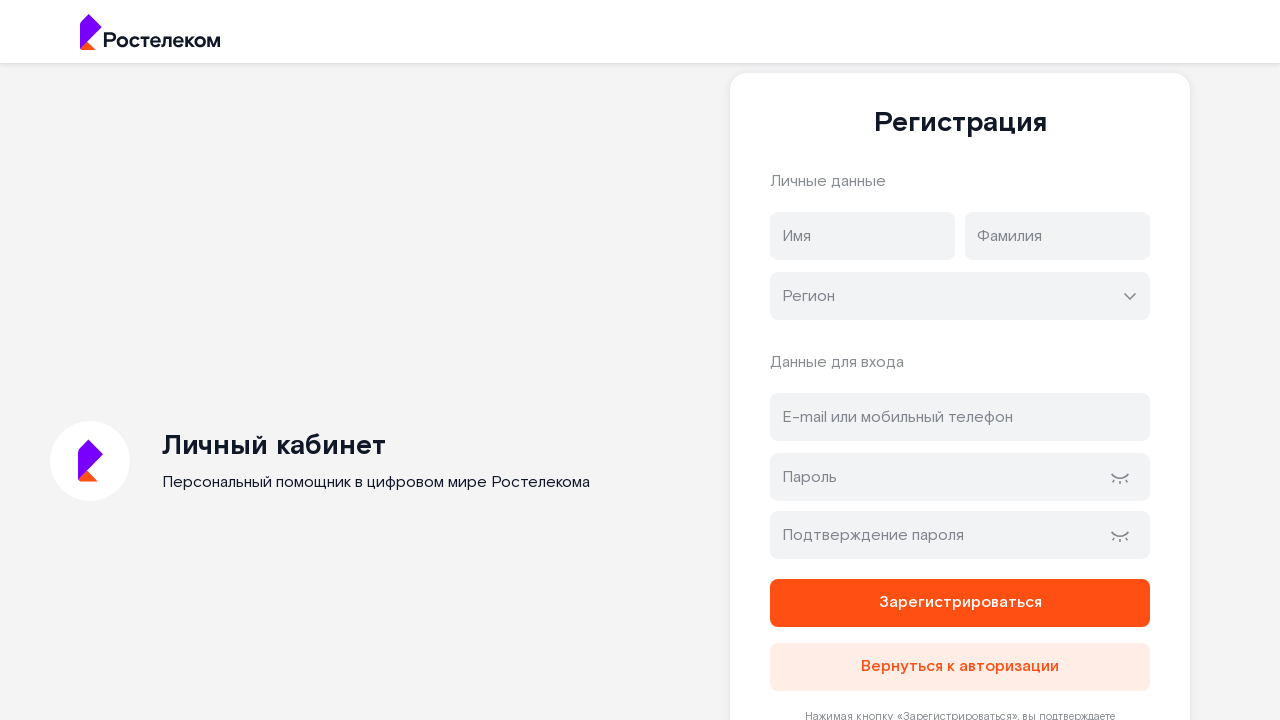